Tests the "back to top" functionality on BlueStone website by scrolling to bottom and clicking the top icon

Starting URL: https://www.bluestone.com

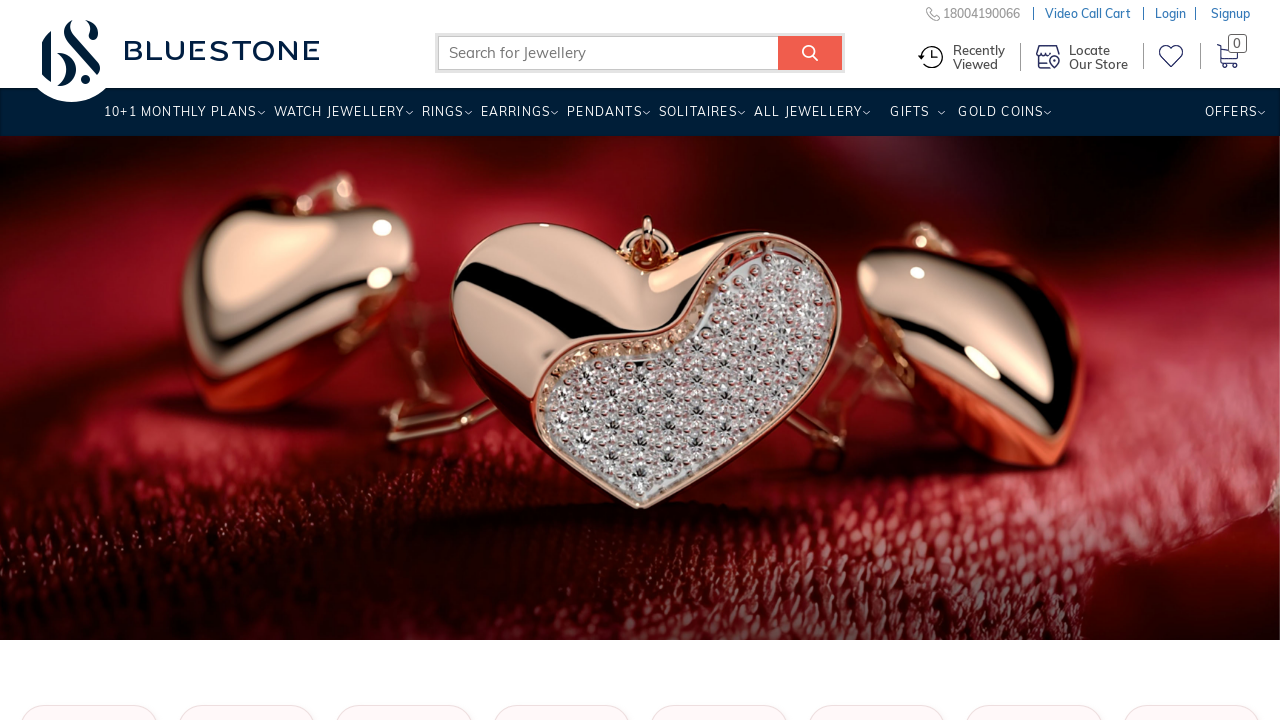

Scrolled to bottom of BlueStone page
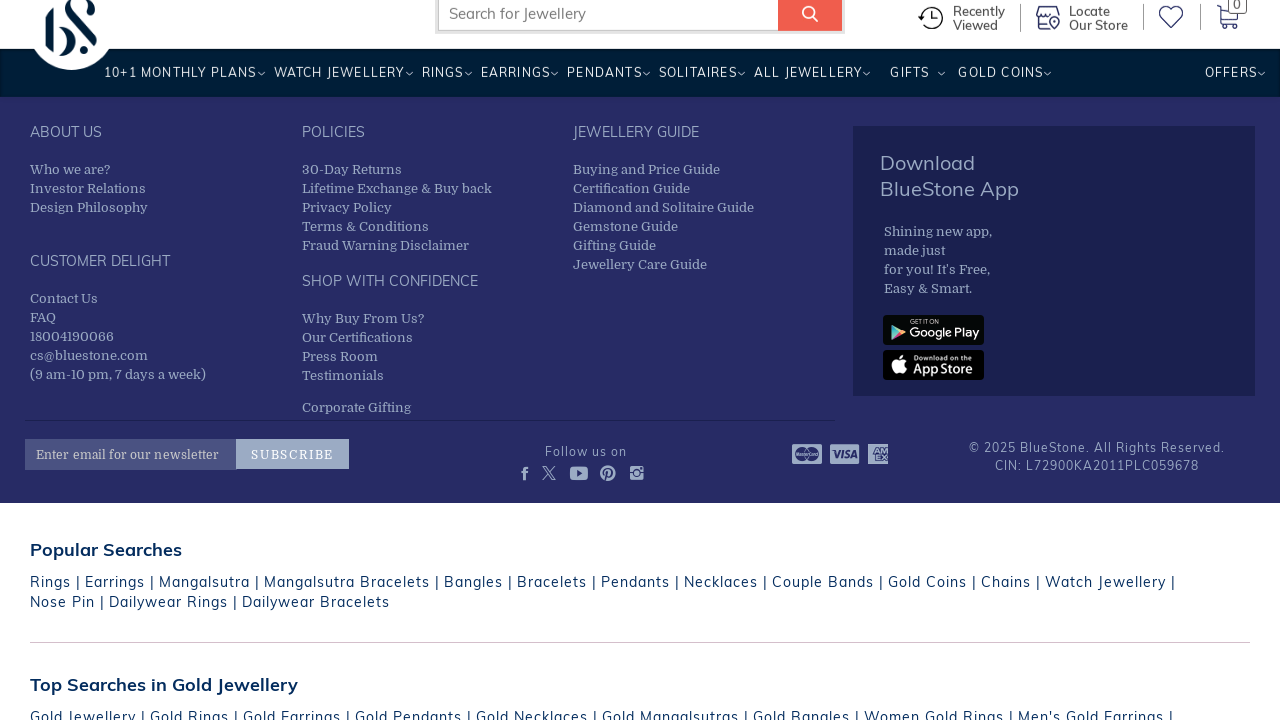

Back to top icon appeared on page
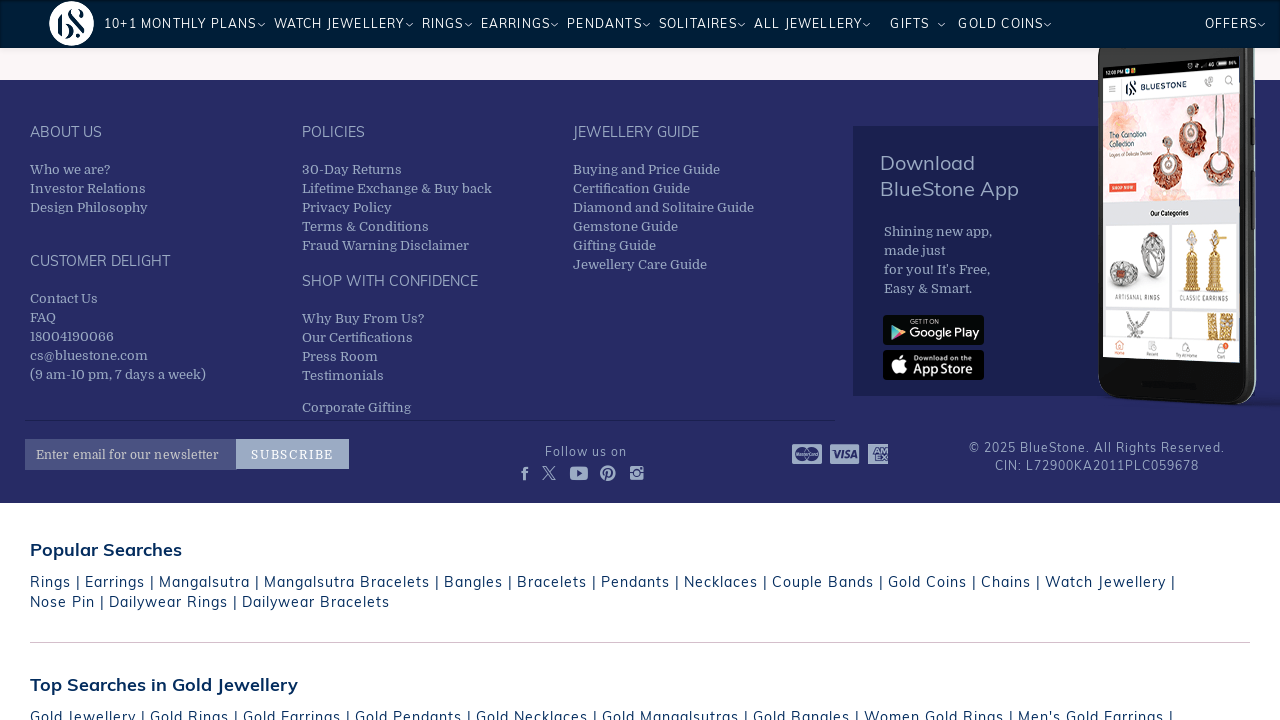

Located back to top icon element
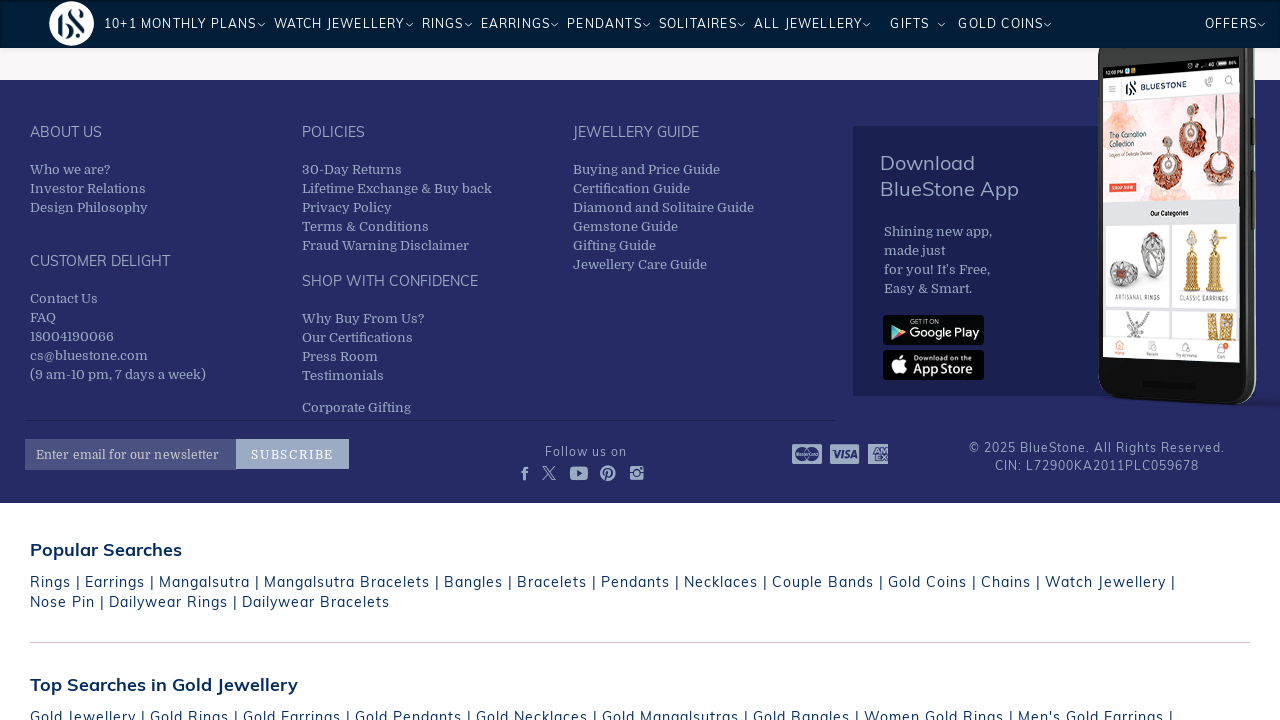

Clicked back to top icon at (72, 24) on xpath=//span/img[@class='logo-icon-holder']
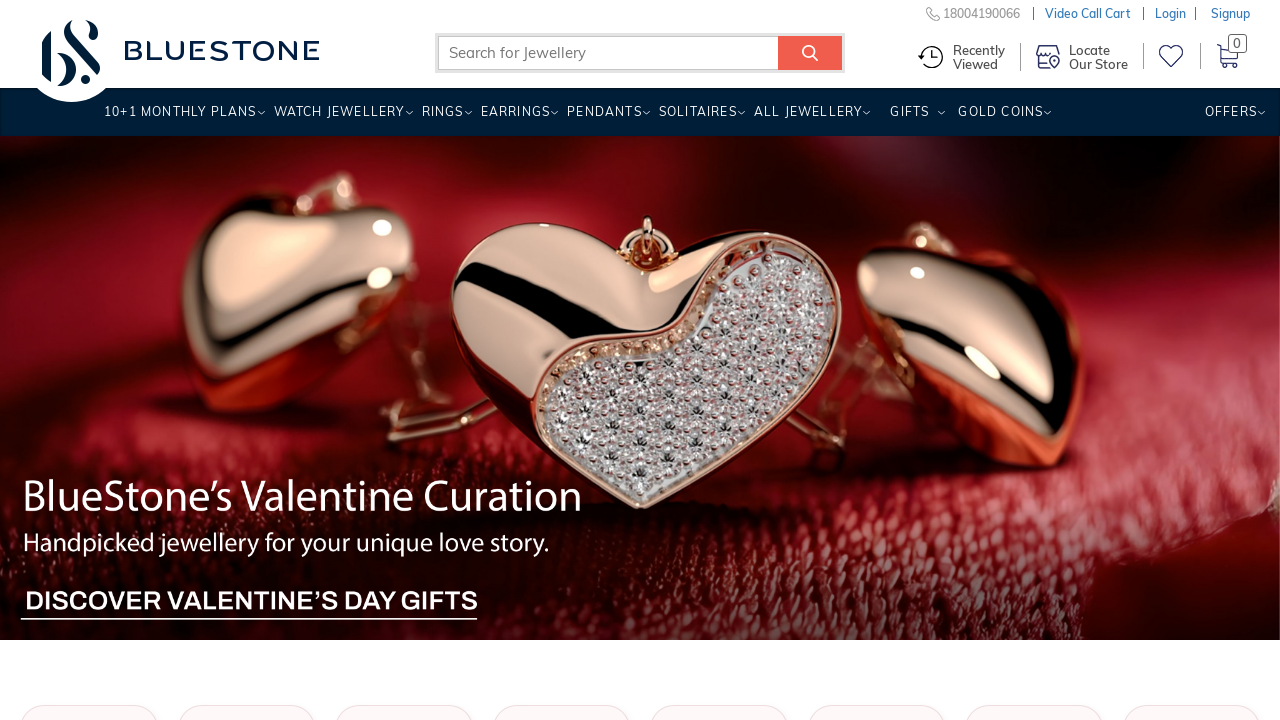

Waited 2 seconds for page to scroll to top
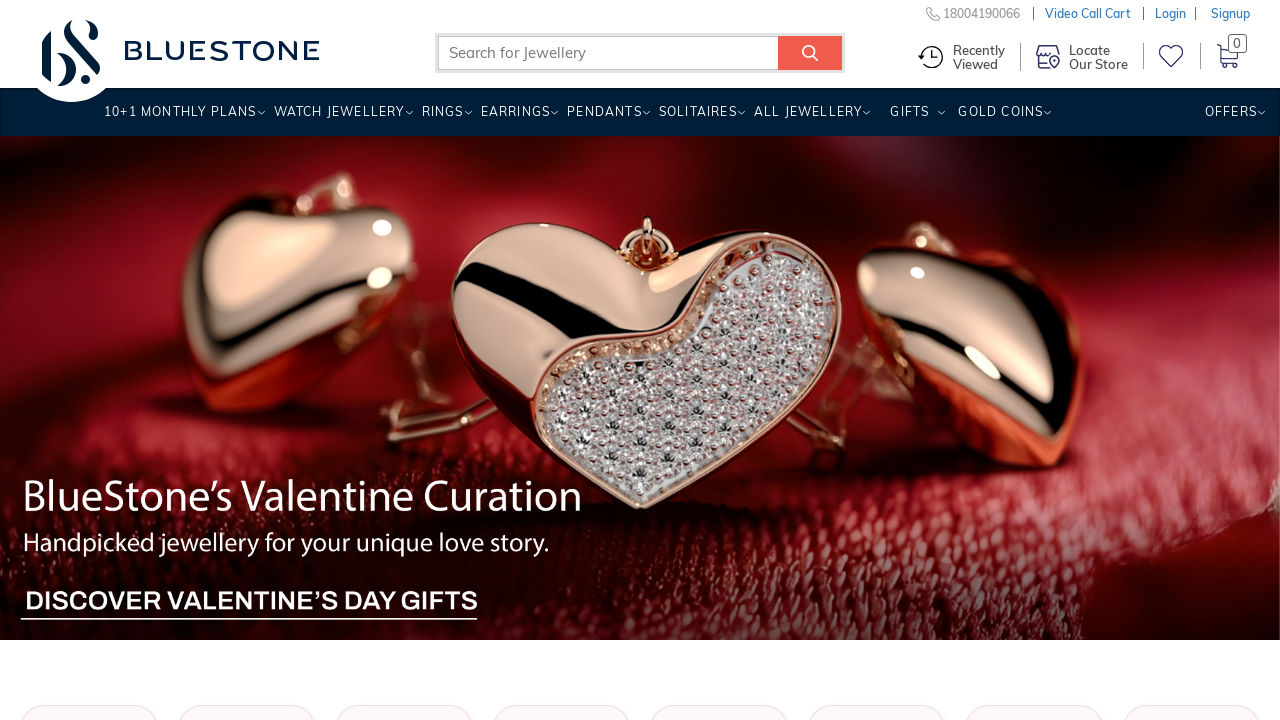

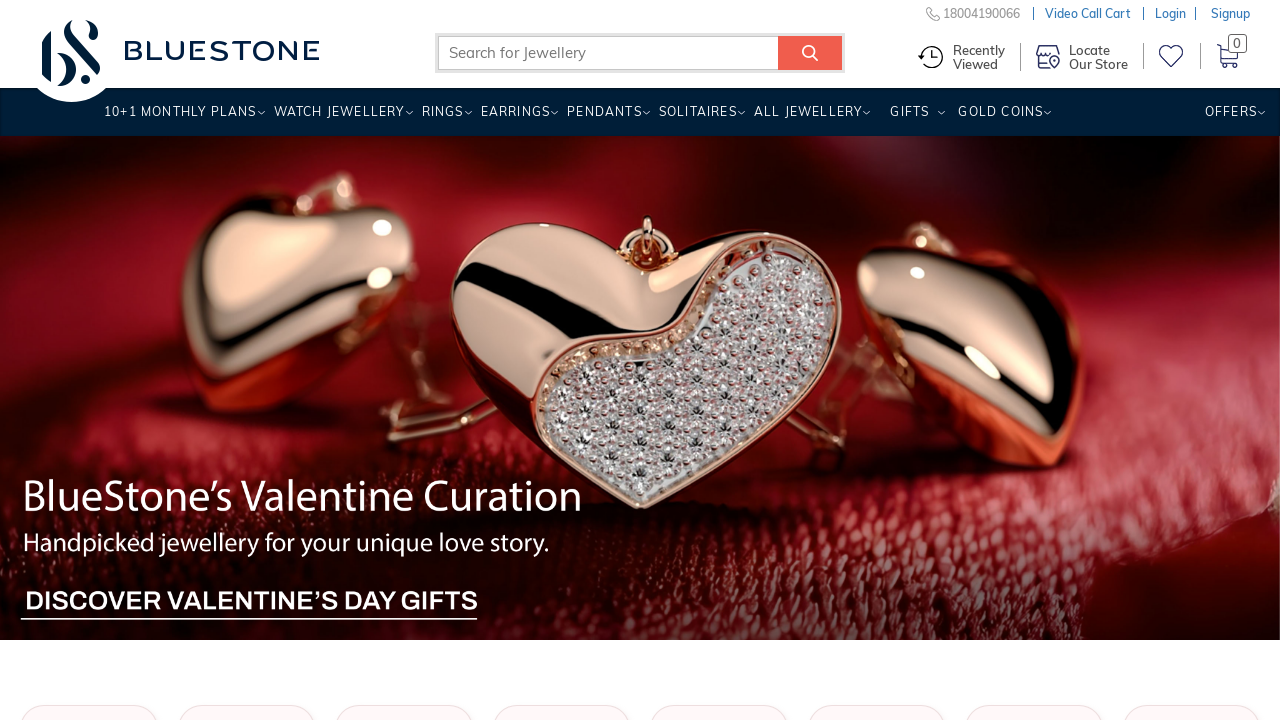